Tests the sorting functionality of a vegetable/fruit table by clicking the column header and verifying that the items are sorted alphabetically

Starting URL: https://rahulshettyacademy.com/seleniumPractise/#/offers

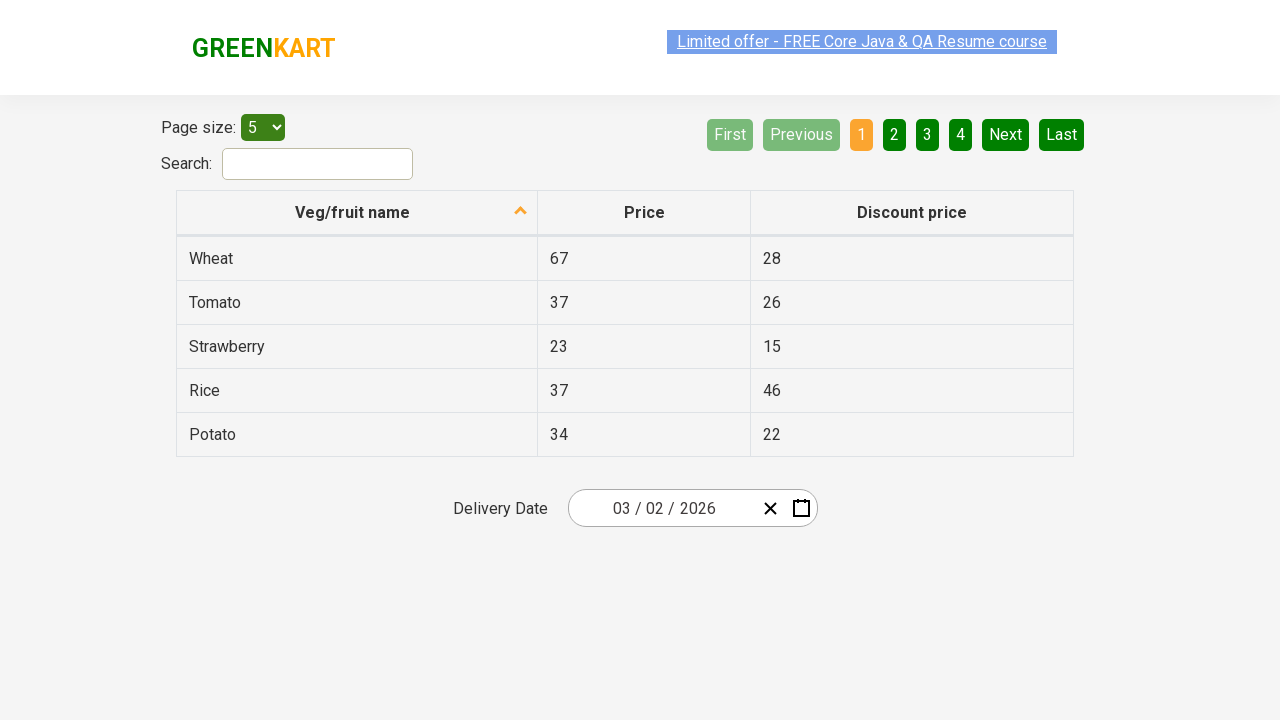

Clicked on Veg/fruit name column header to sort the table at (353, 212) on xpath=//span[text()='Veg/fruit name']
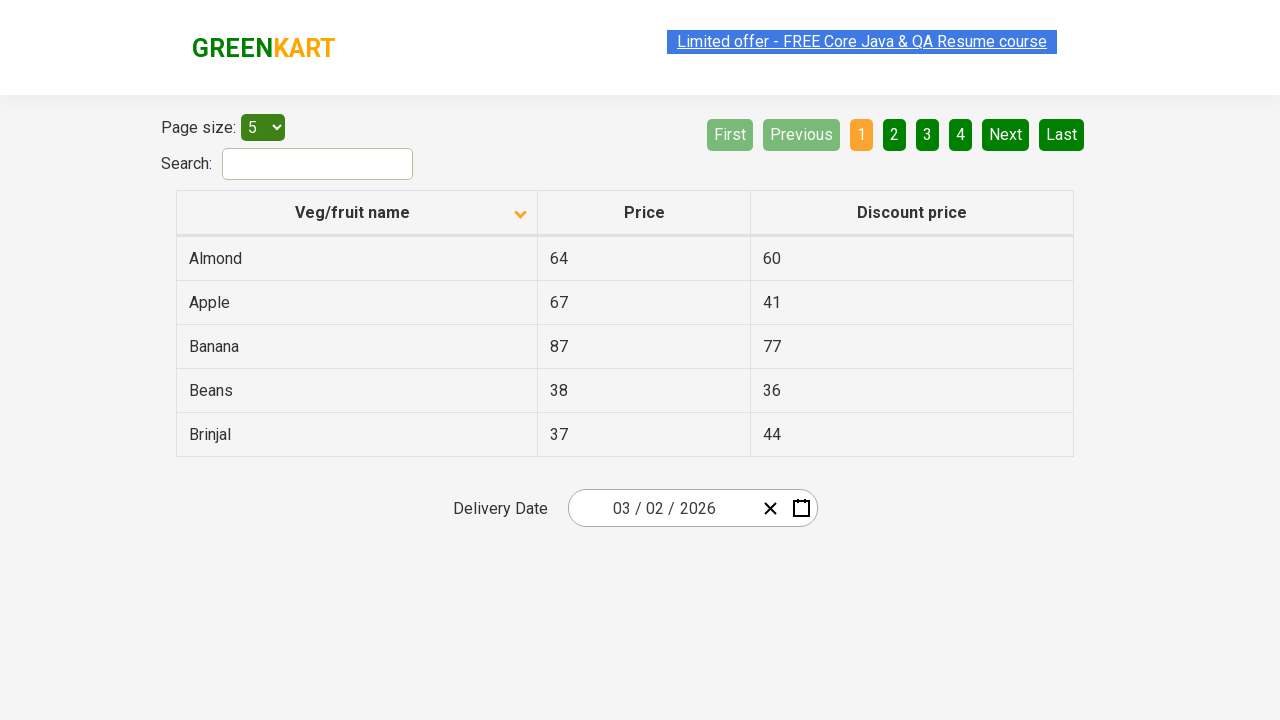

Waited for table to update after clicking sort header
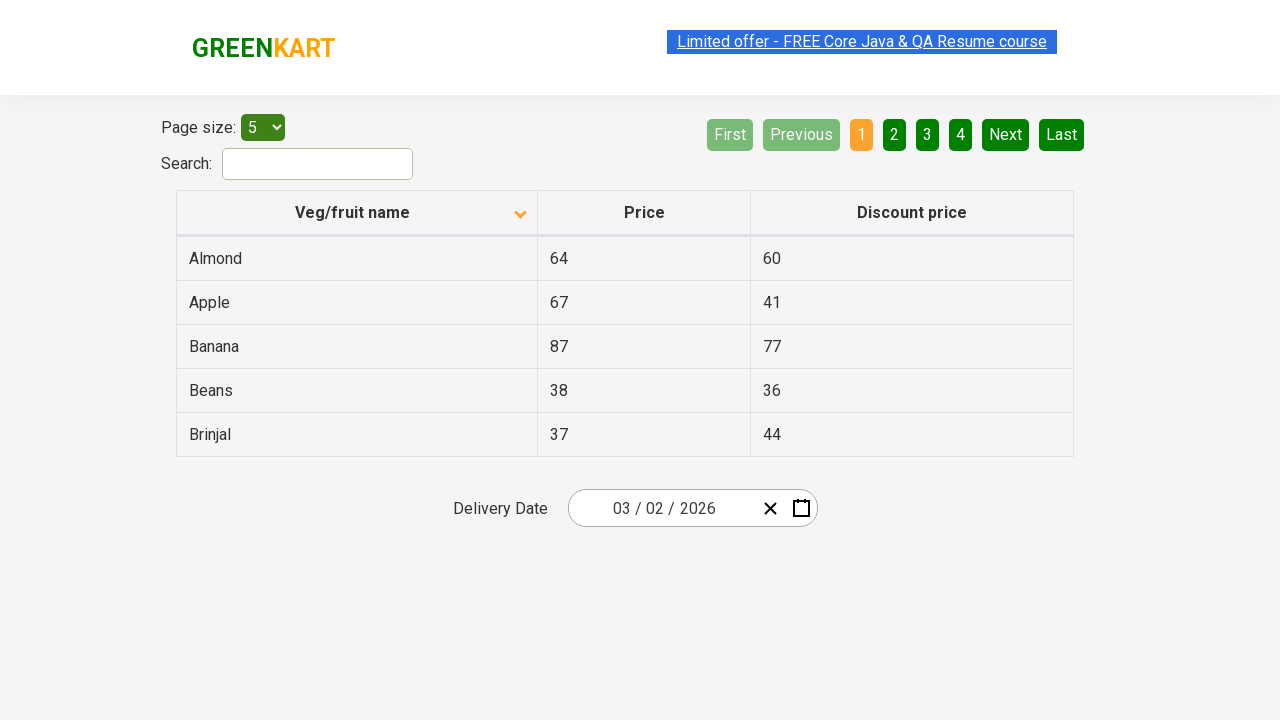

Retrieved all veggie/fruit name elements from the sorted table
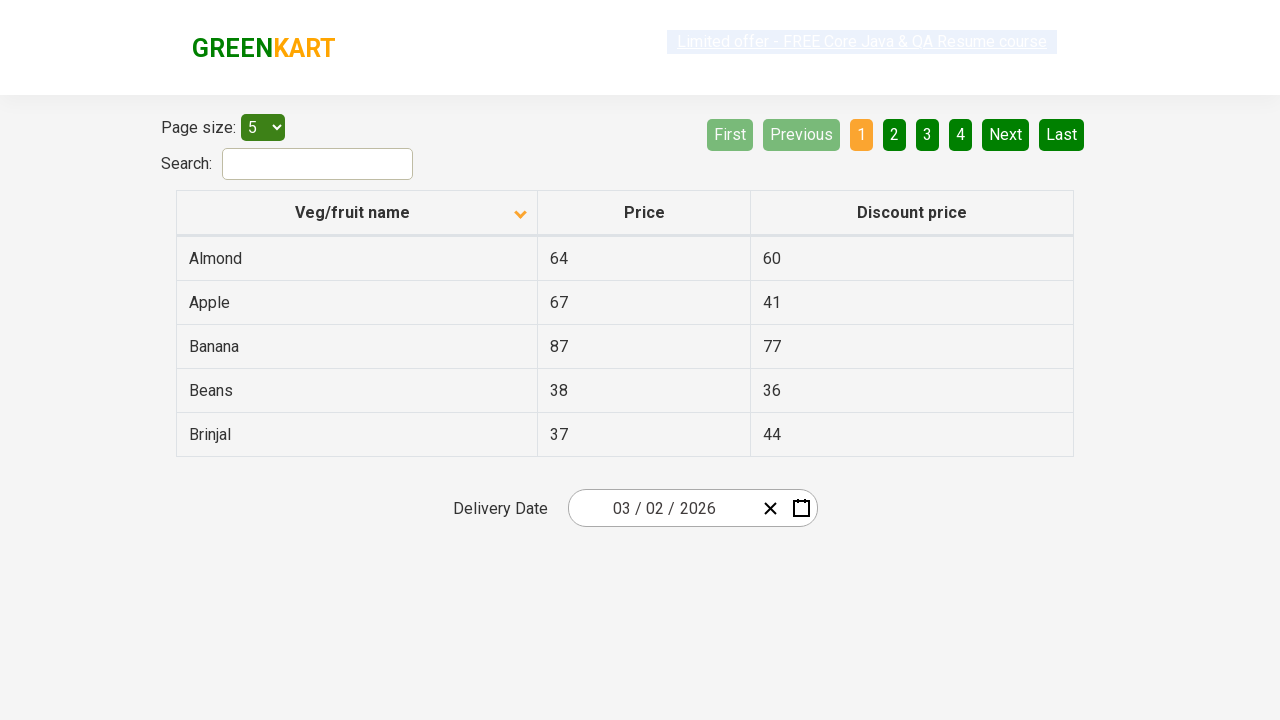

Extracted 5 veggie names from table: ['Almond', 'Apple', 'Banana', 'Beans', 'Brinjal']
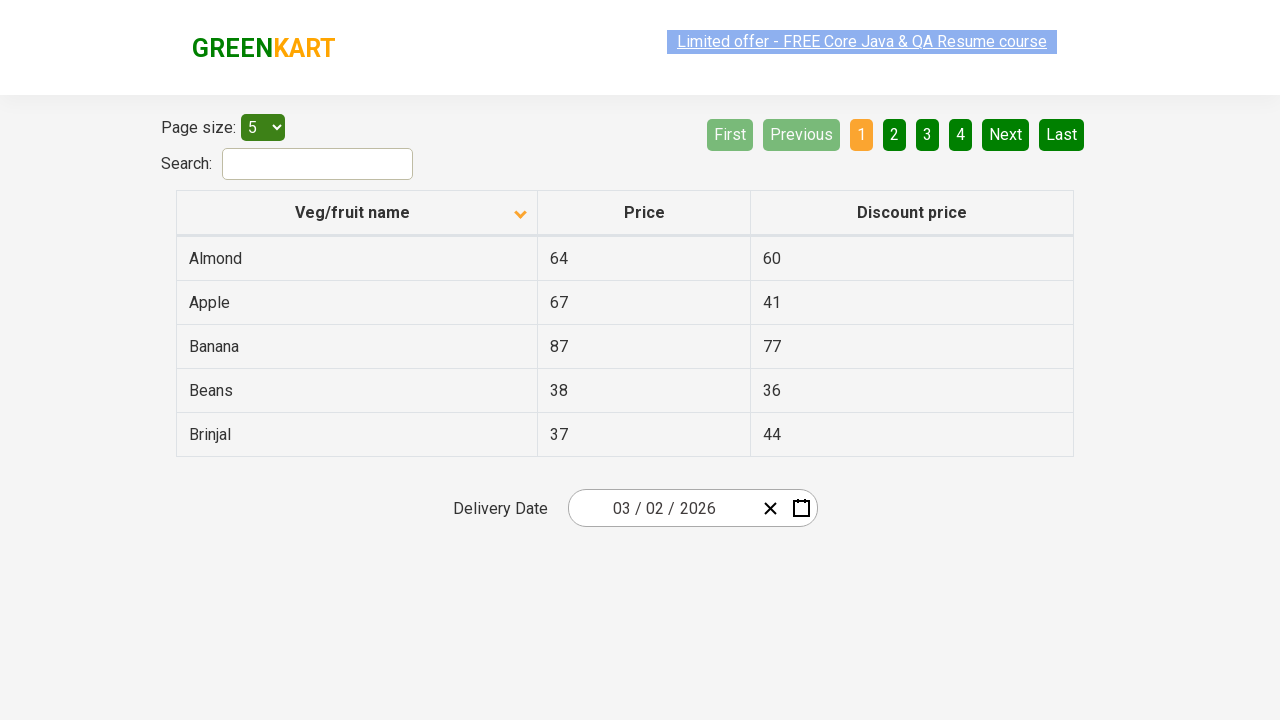

Created a copy of the browser-sorted list for comparison
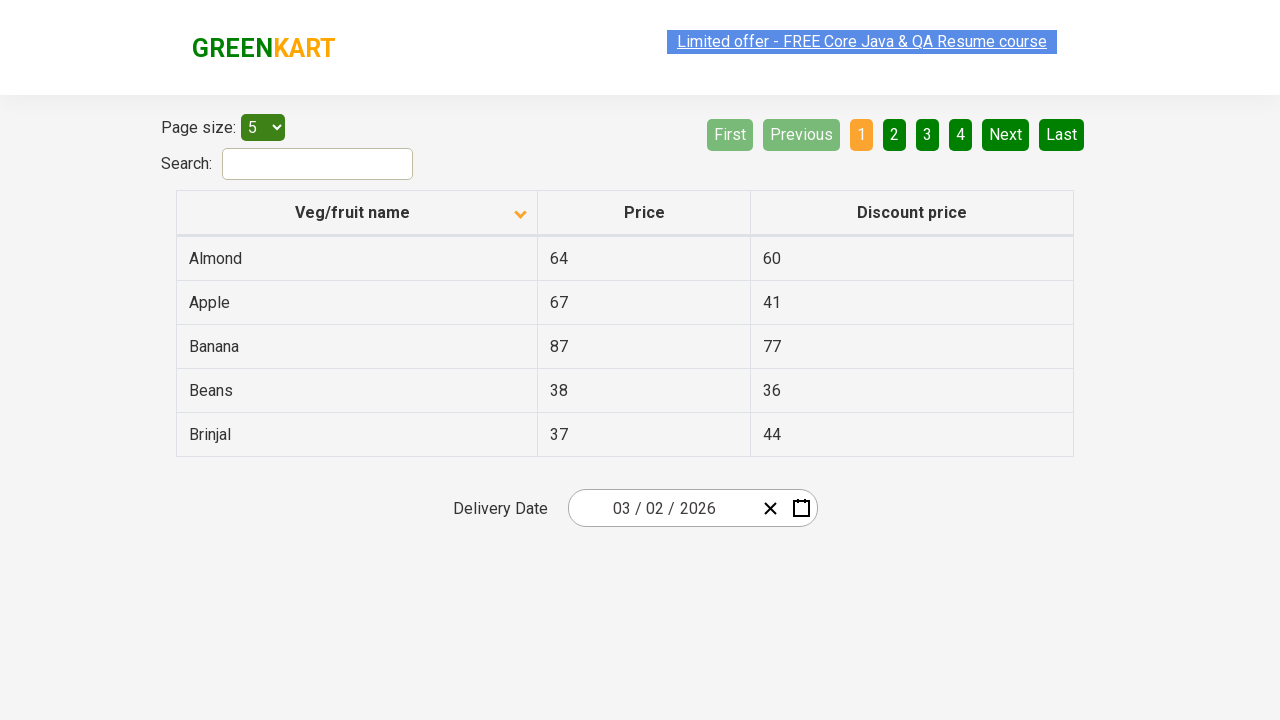

Sorted the veggie list programmatically
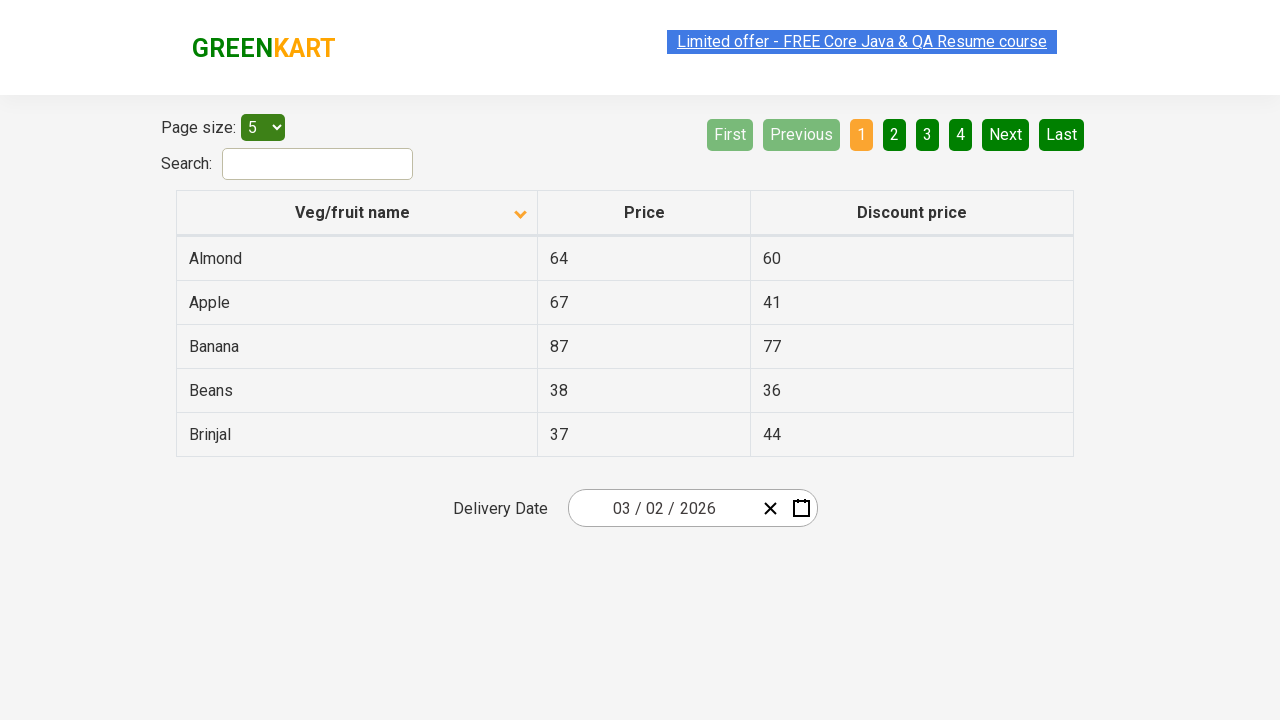

Verified that the table is sorted alphabetically - assertion passed
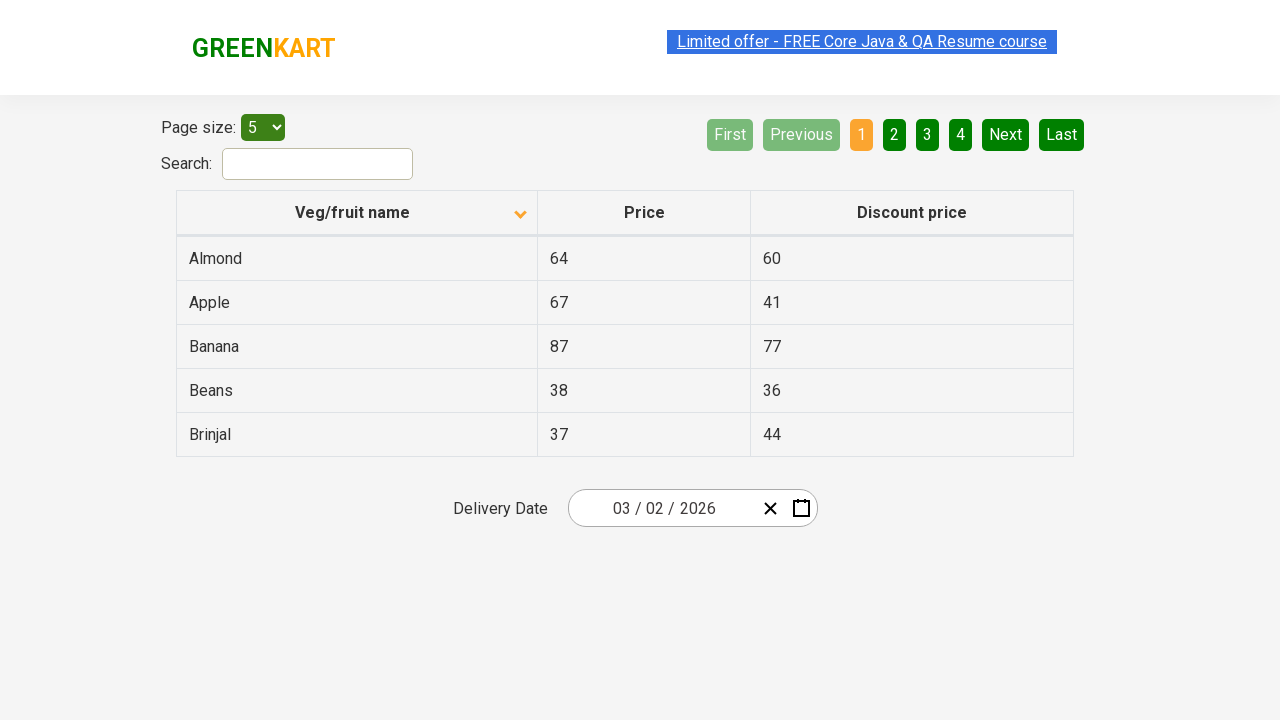

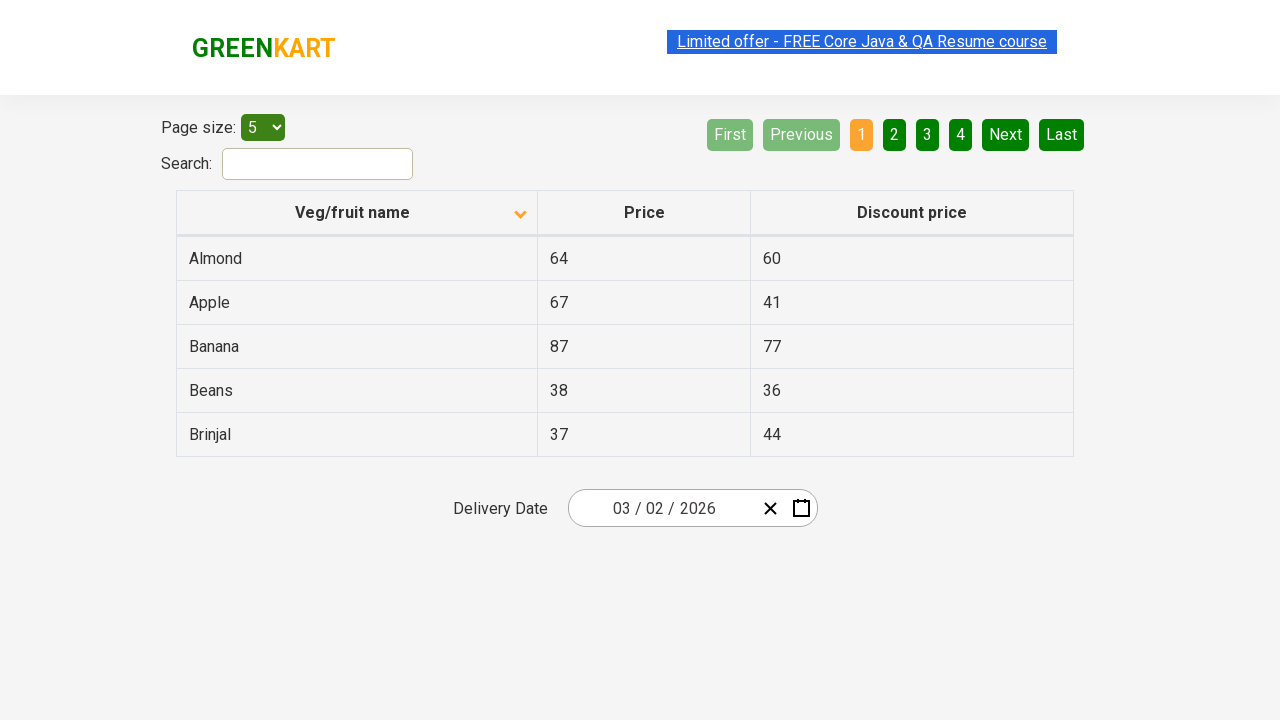